Tests navigation on the Warsaw Stock Exchange (GPW) website by clicking a dropdown menu, selecting a menu option, and entering a search query for 'cdp'

Starting URL: https://www.gpw.pl

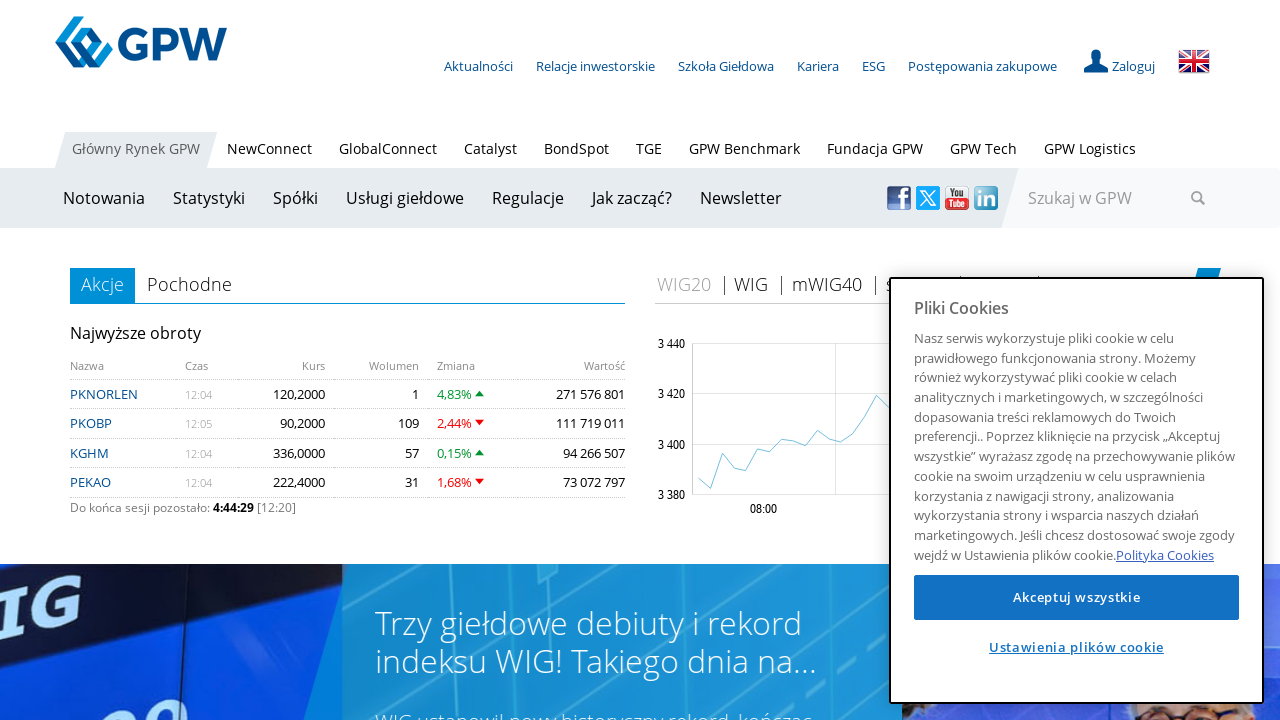

Clicked dropdown menu on GPW website at (104, 198) on #dropdownMenu1
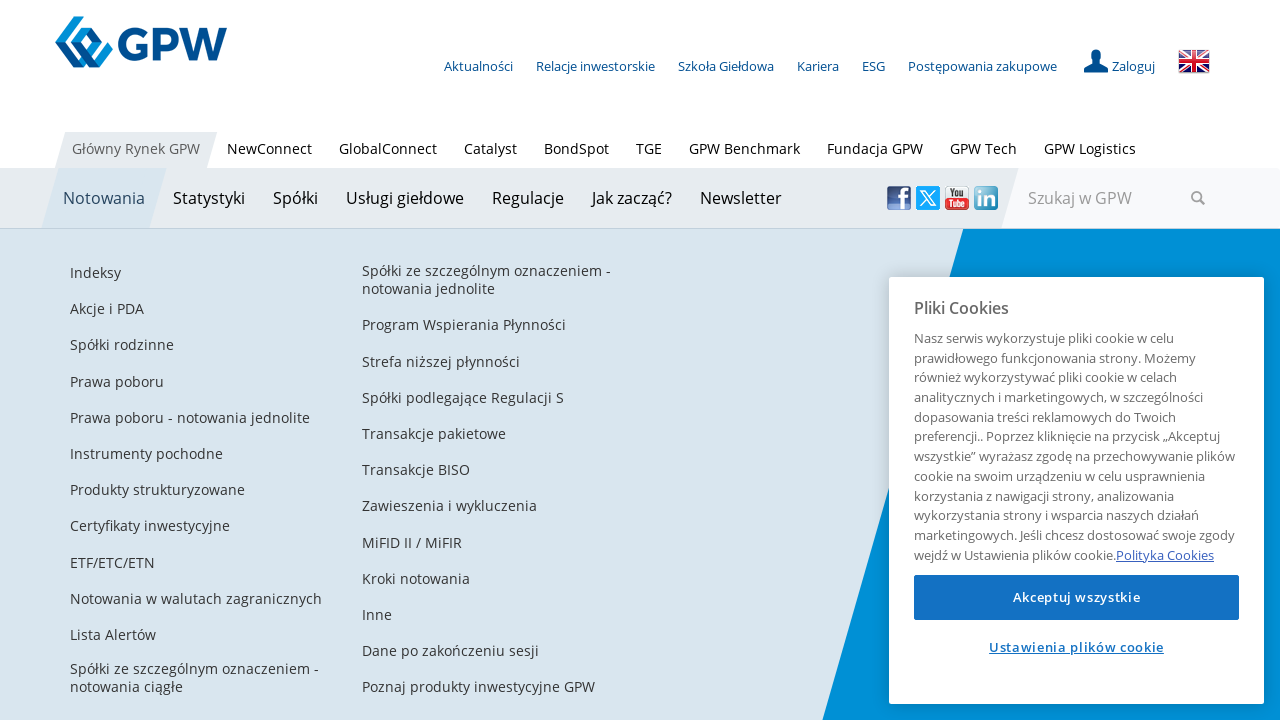

Clicked stock listings submenu option at (201, 313) on xpath=/html/body/header/nav[2]/div/div/div[1]/div/ul/li[1]/div/div/div/div[1]/di
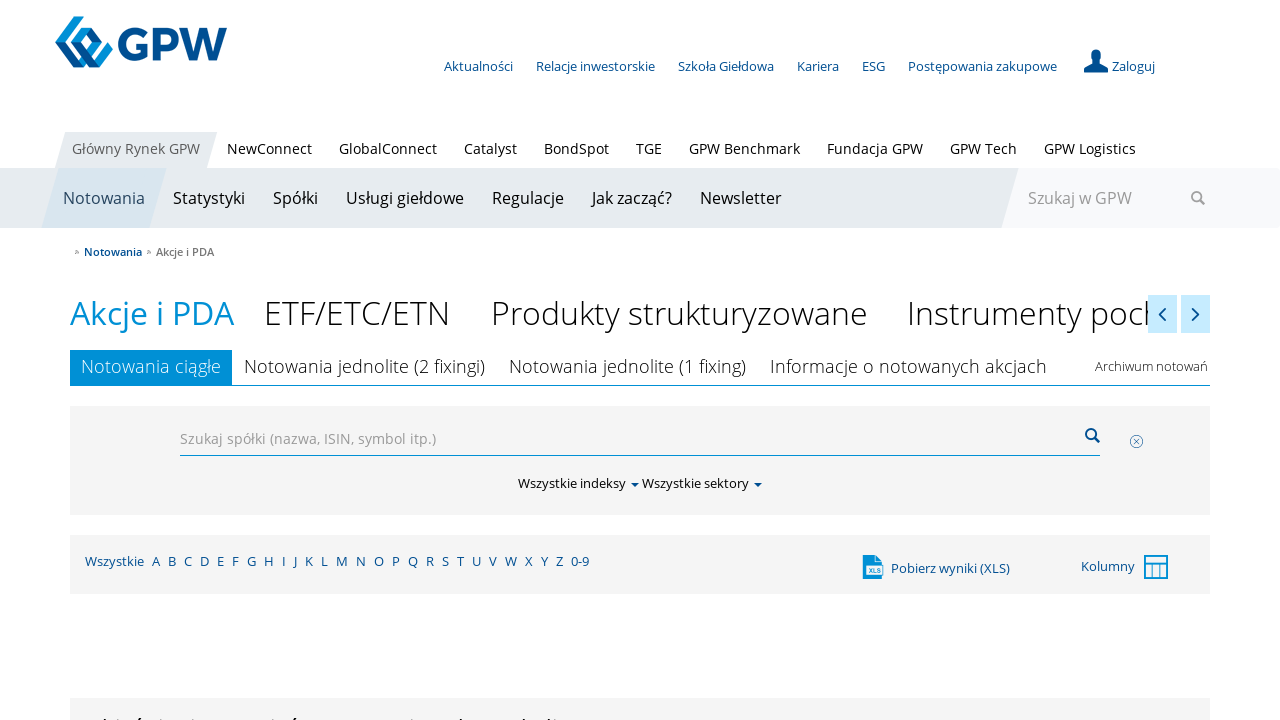

Entered search query 'cdp' in search field on xpath=/html/body/section[2]/div[2]/div[5]/div/div[1]/div[1]/div[1]/div[1]/div[2]
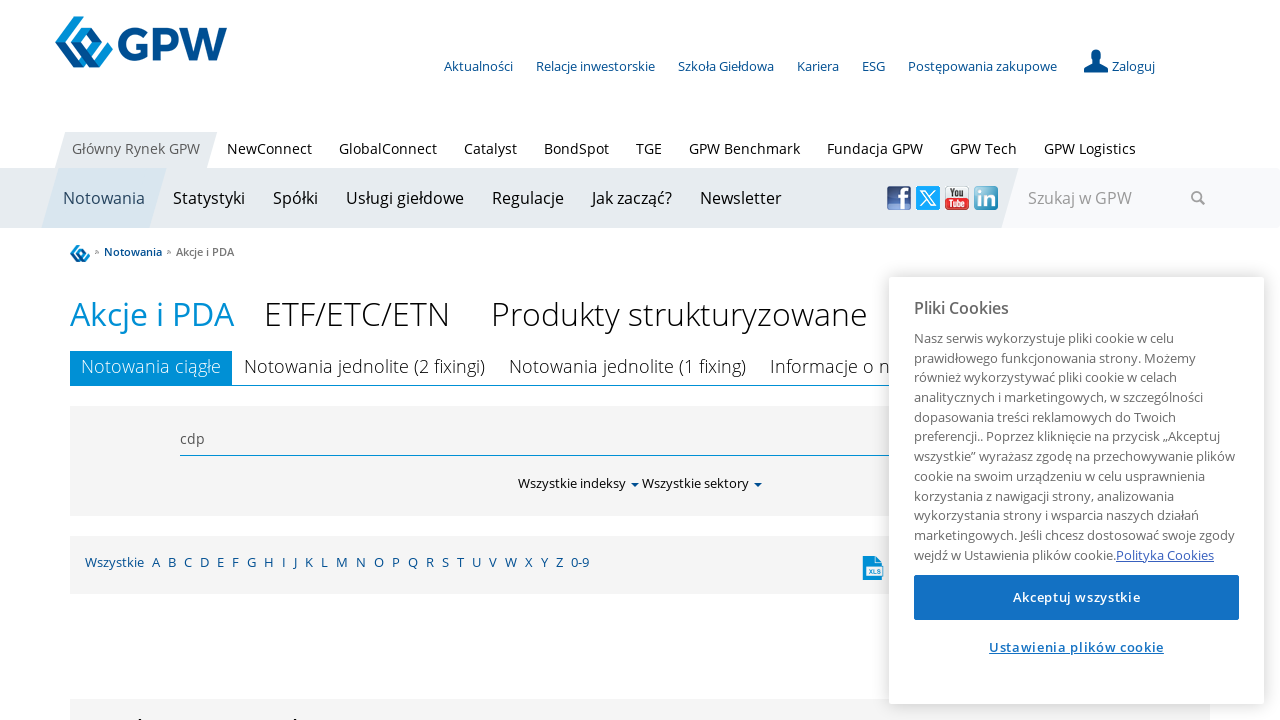

Waited 3 seconds for search results to process
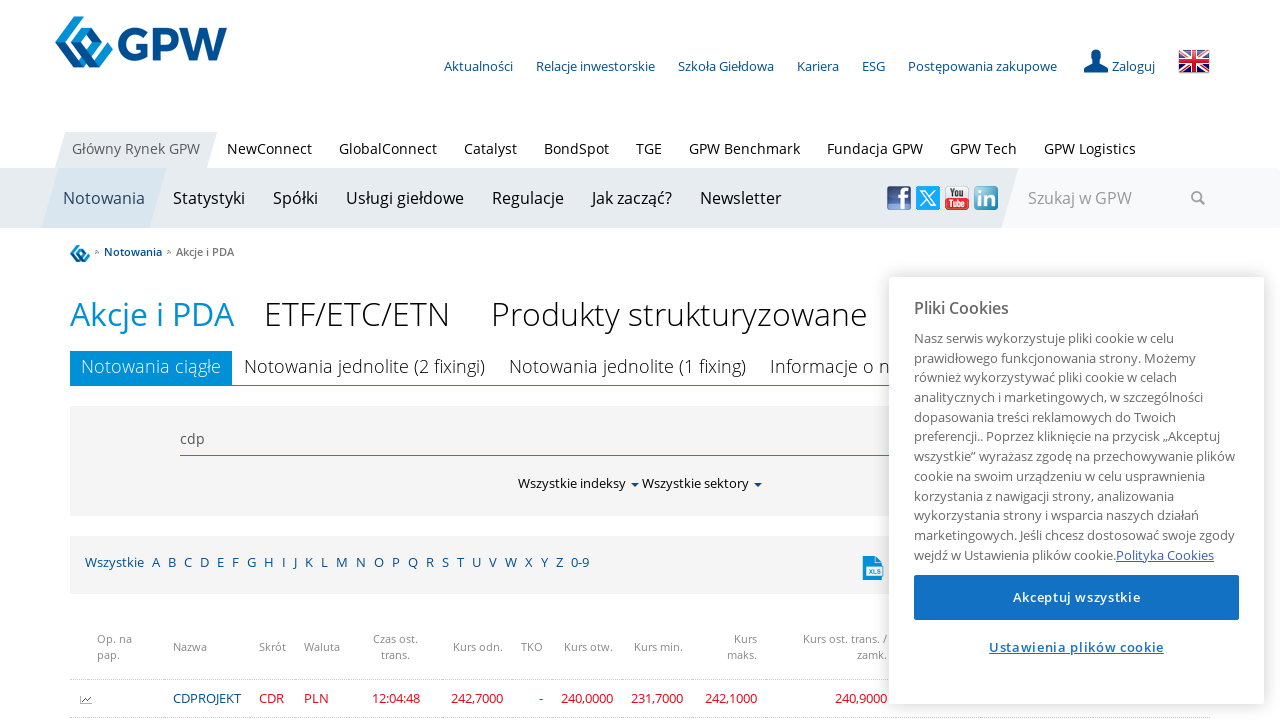

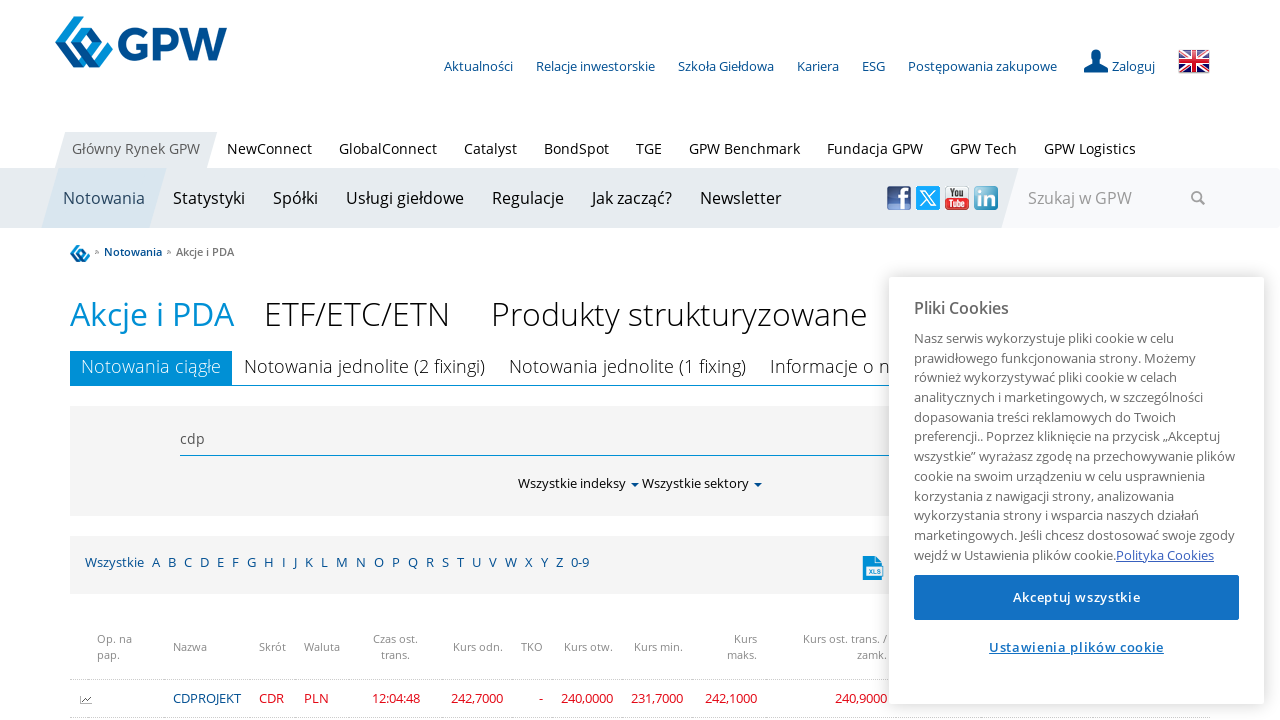